Tests the GUVI registration form by filling in the name and email fields with user information.

Starting URL: https://www.guvi.in/register/

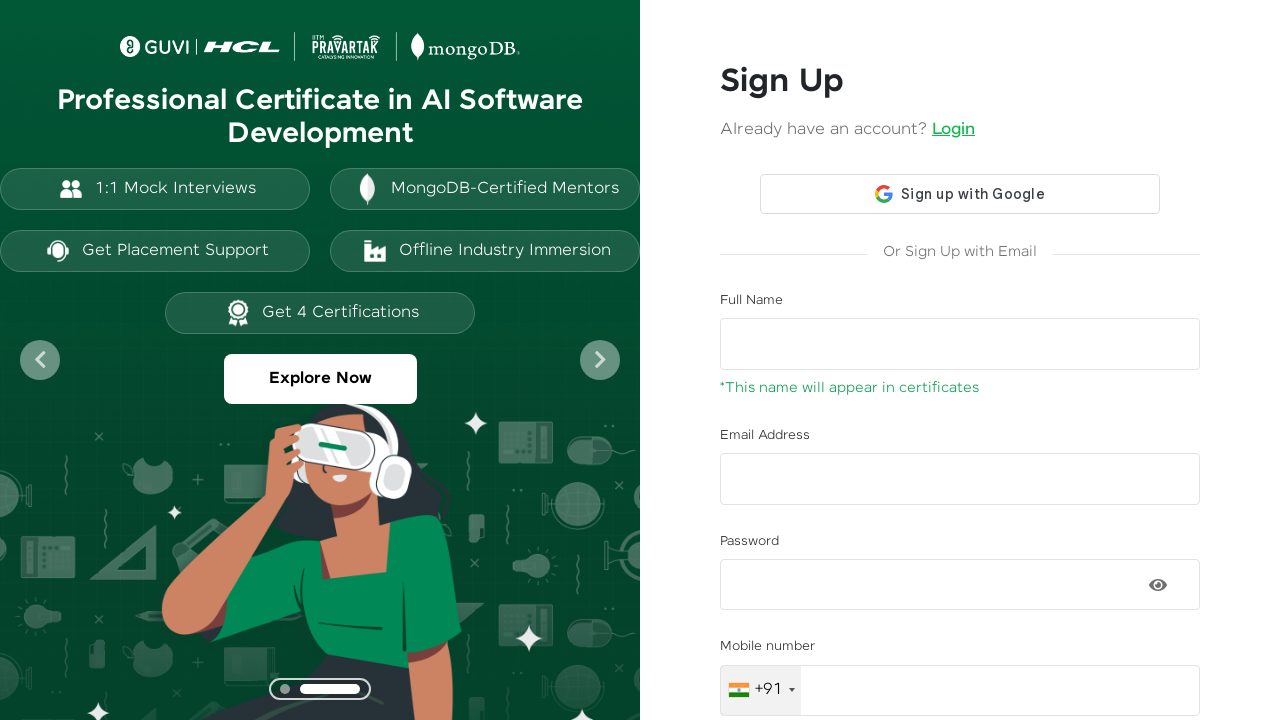

Filled name field with 'Raswanth' on #name
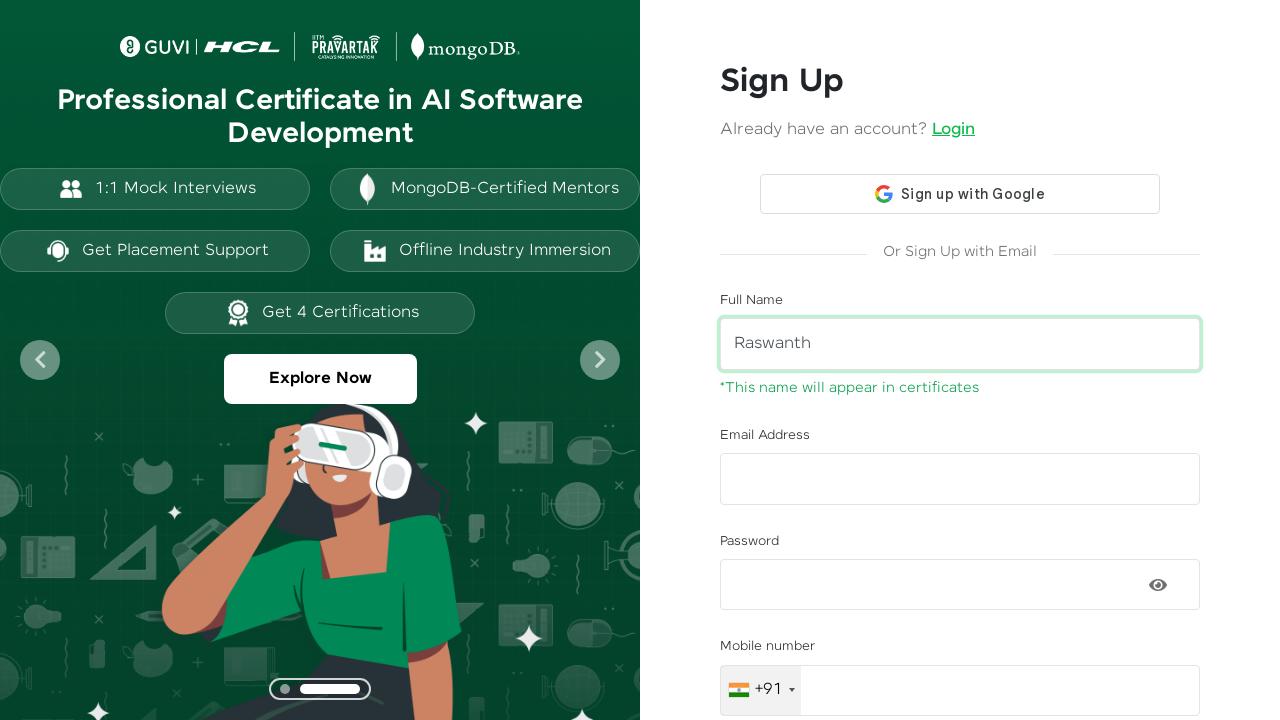

Filled email field with 'Ras@gmail.com' on input#email
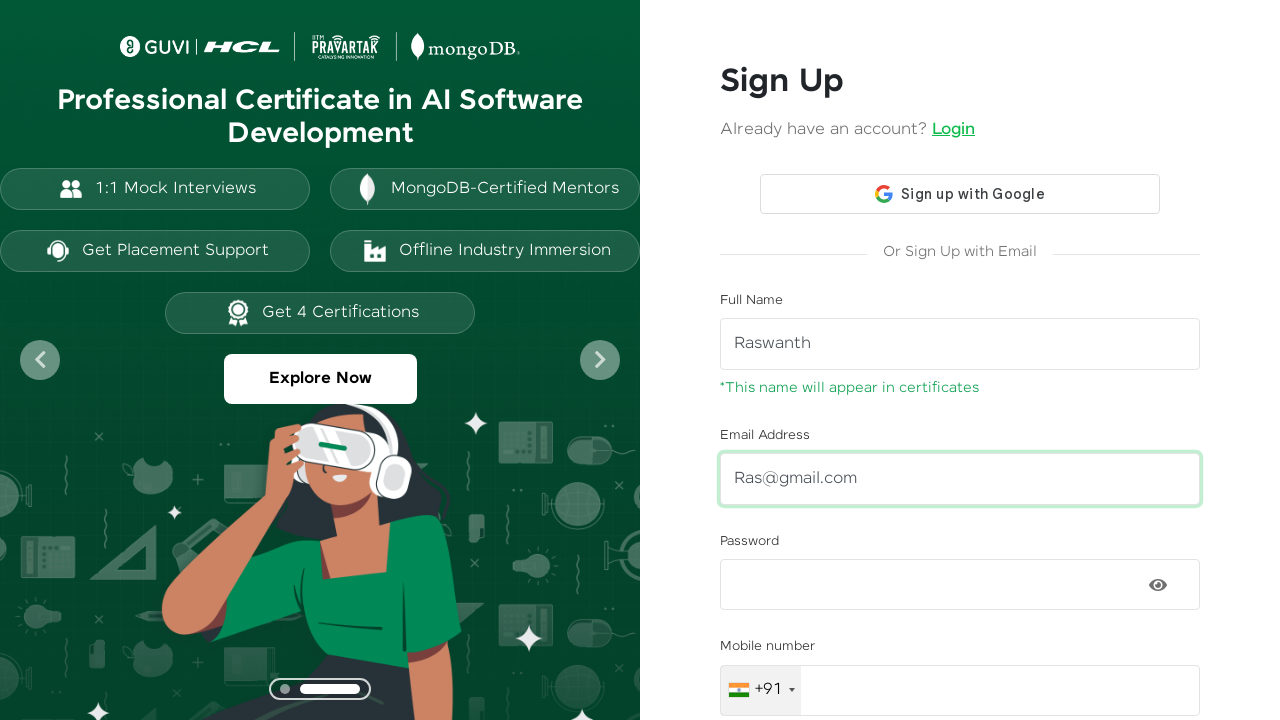

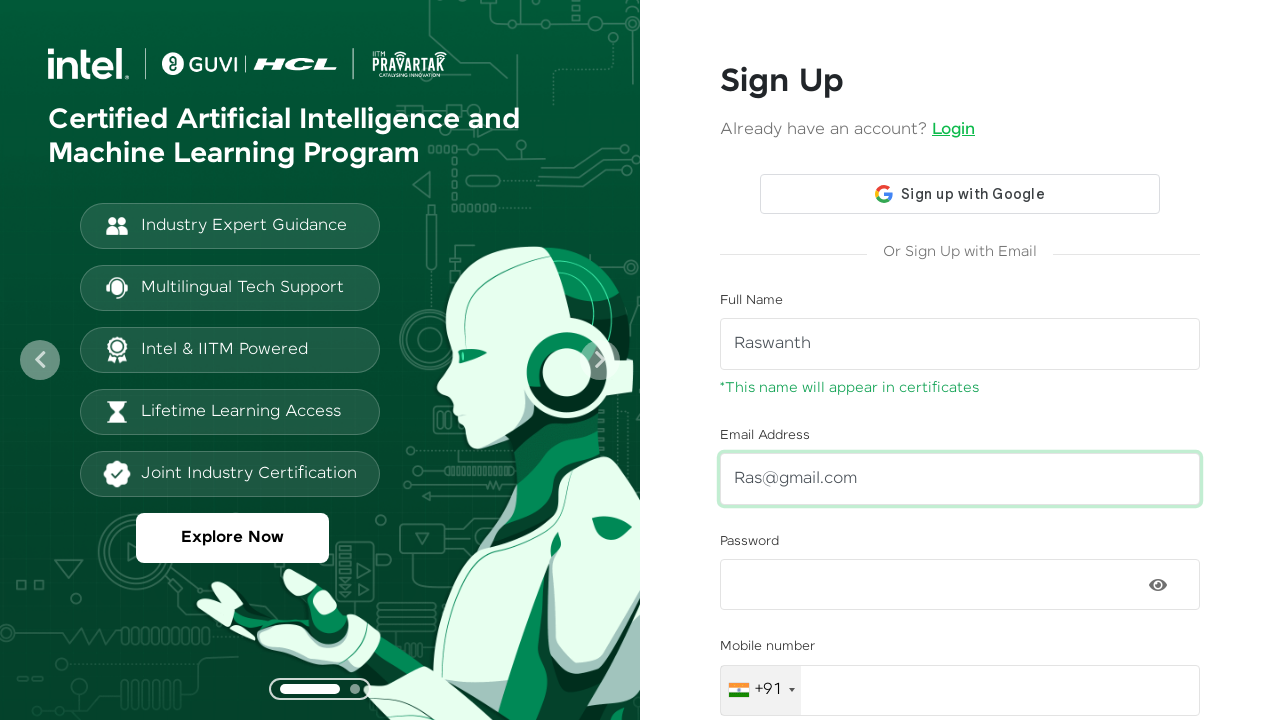